Navigates to Selenium website and scrolls to the News section heading

Starting URL: https://www.selenium.dev/

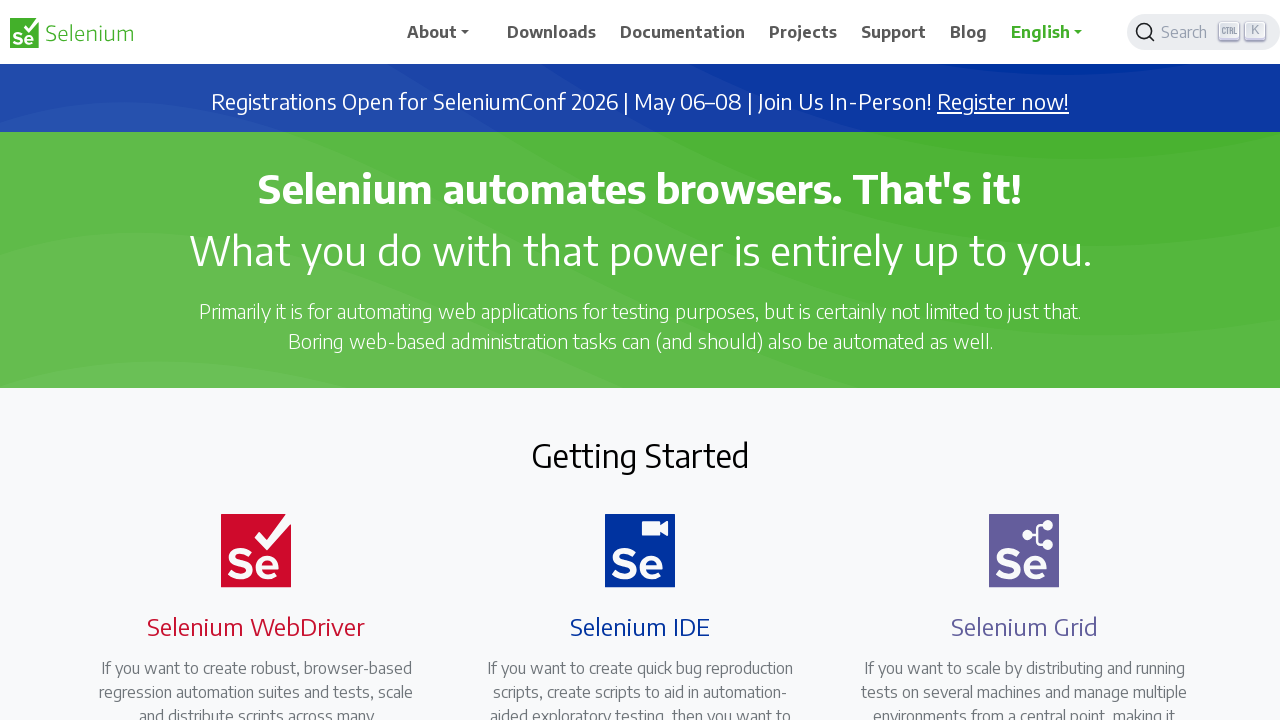

Navigated to https://www.selenium.dev/
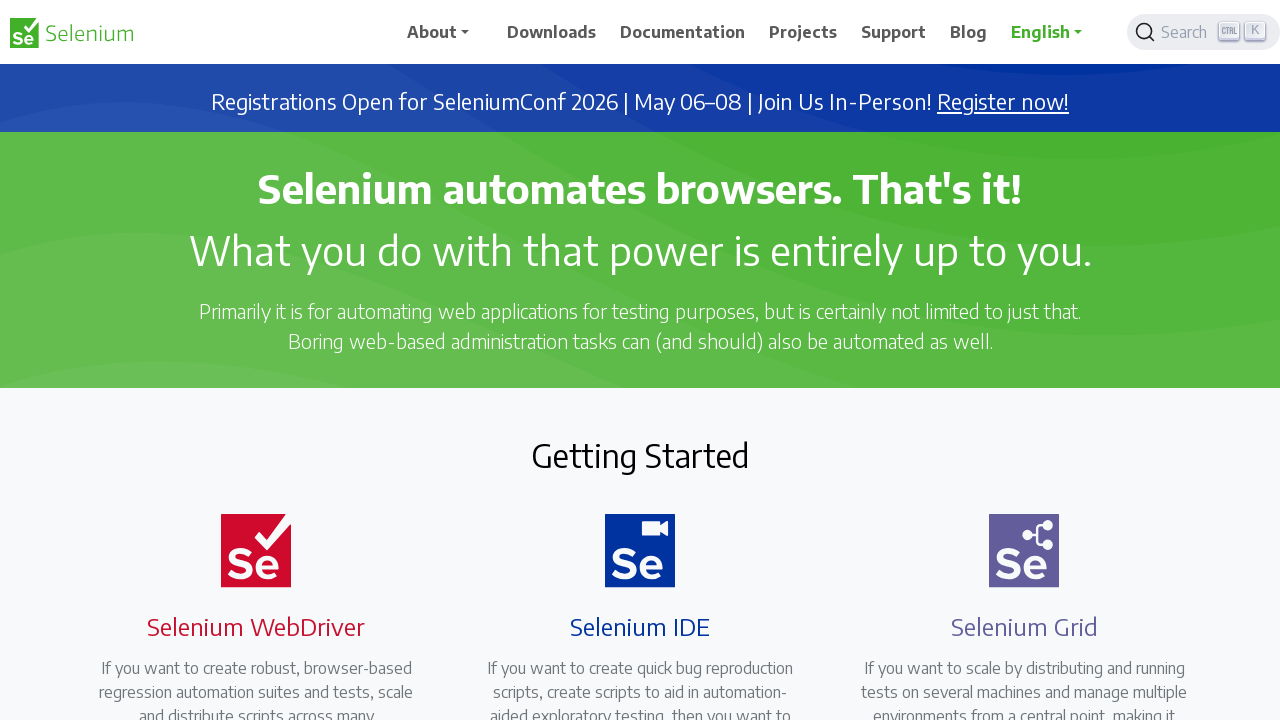

Located News section heading element
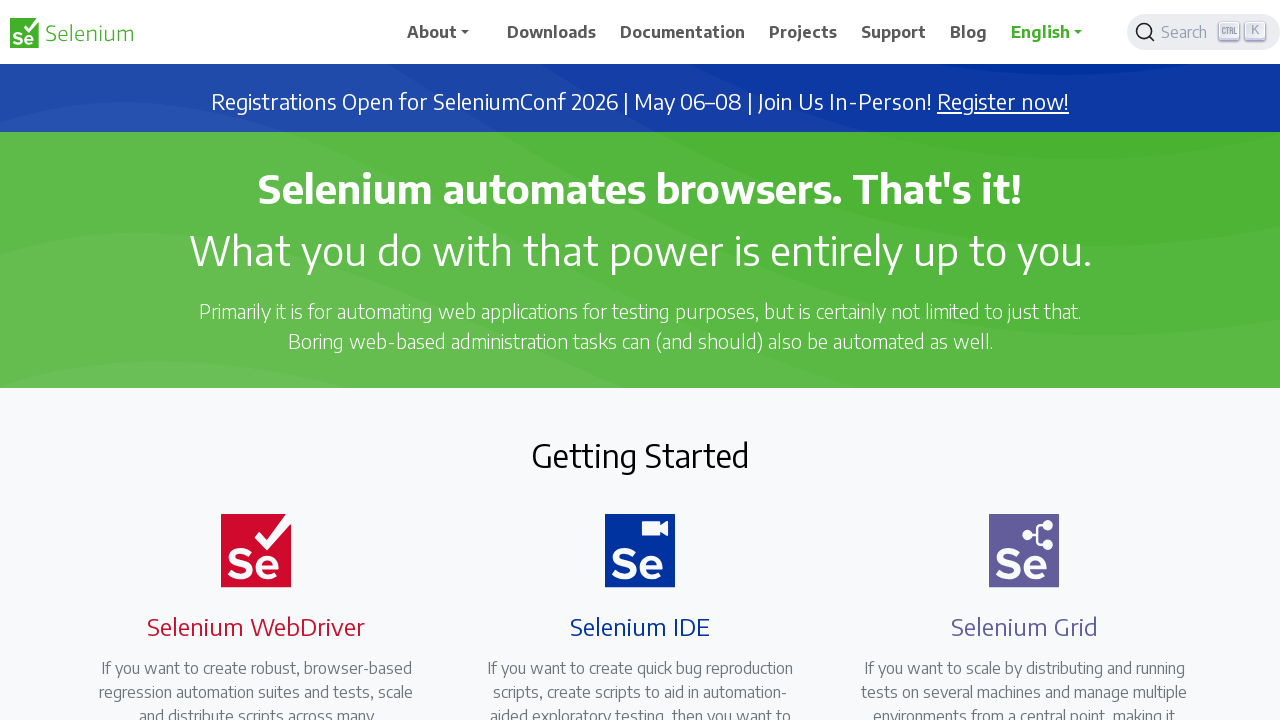

Scrolled News heading into view
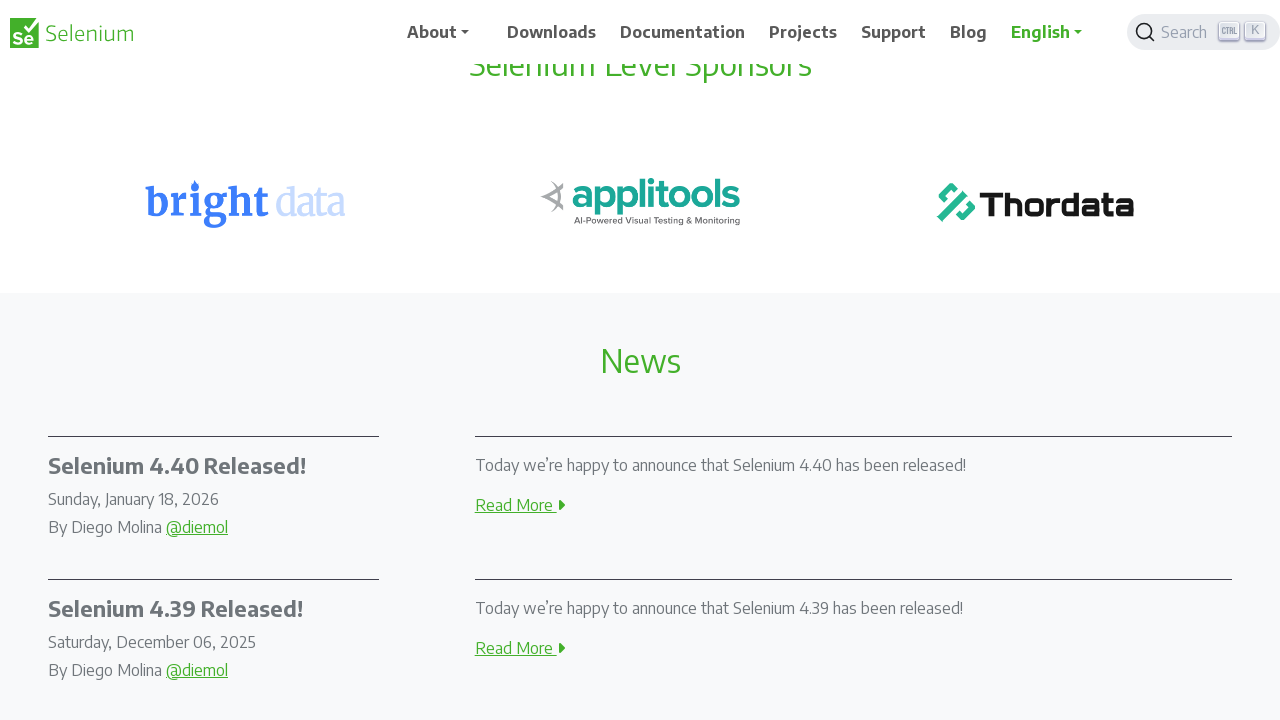

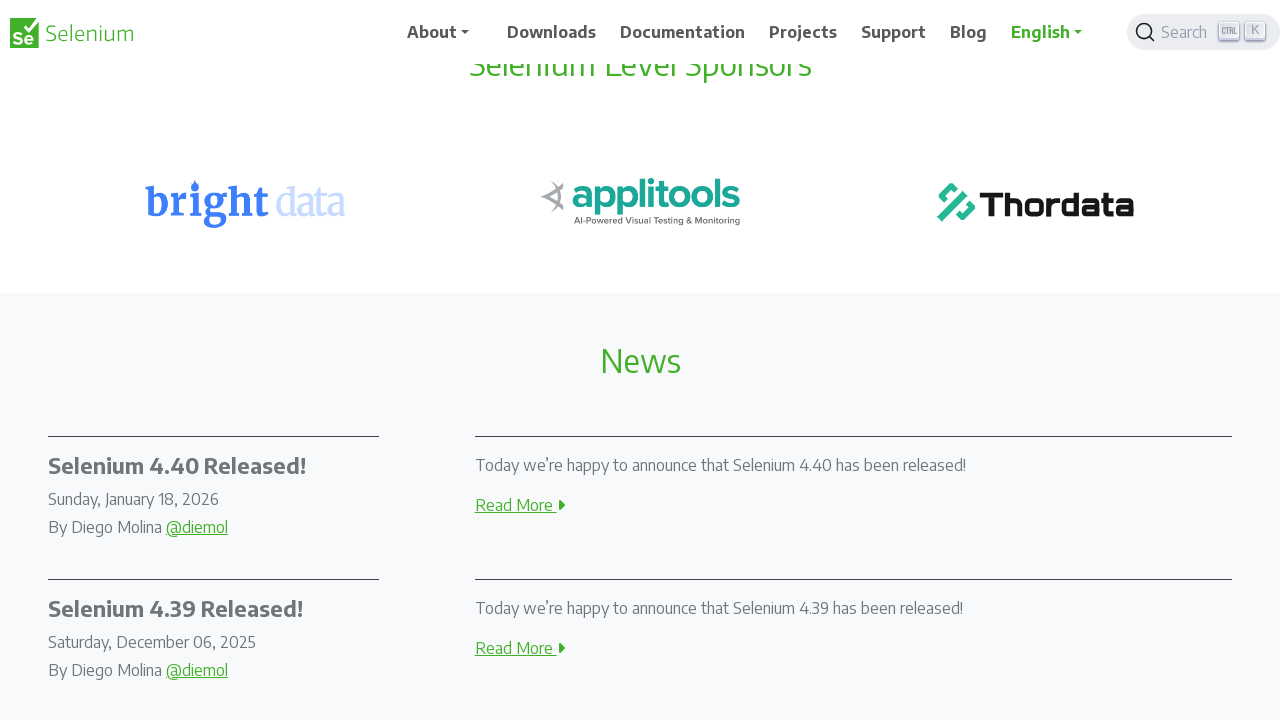